Tests injecting jQuery Growl notification library into a page and displaying notification messages using JavaScript execution

Starting URL: http://the-internet.herokuapp.com

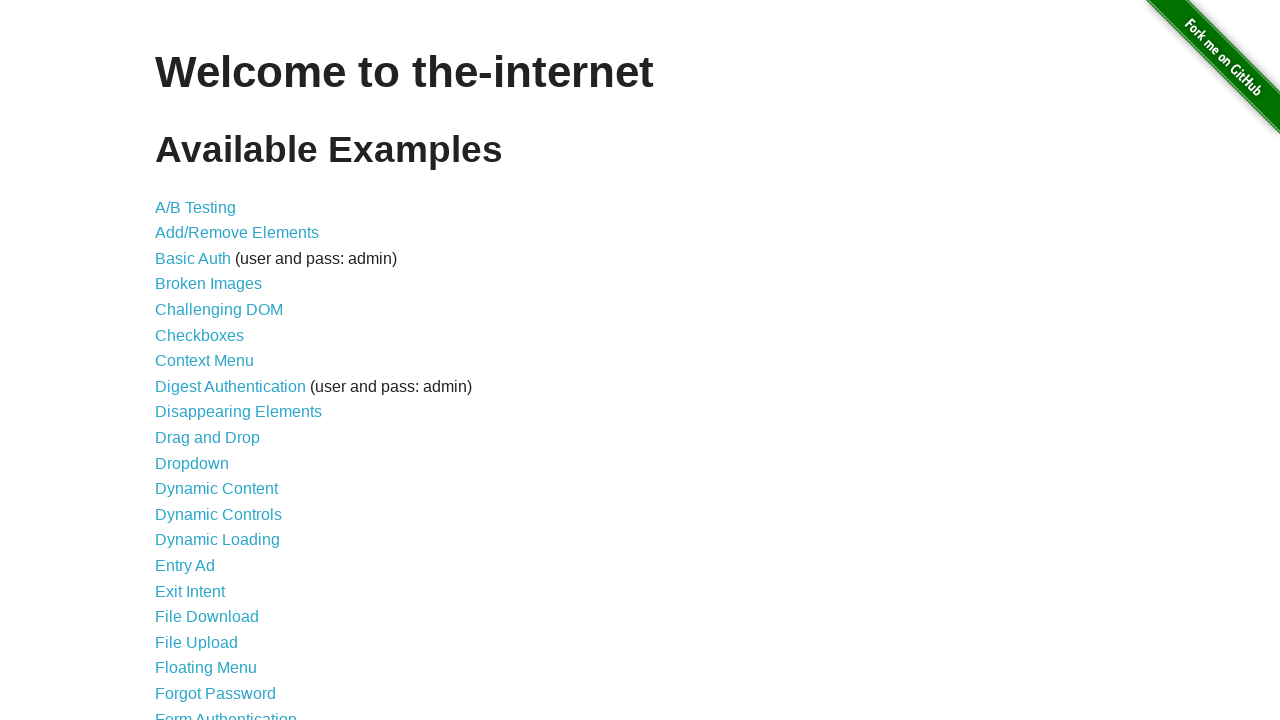

Injected jQuery library into page if not already present
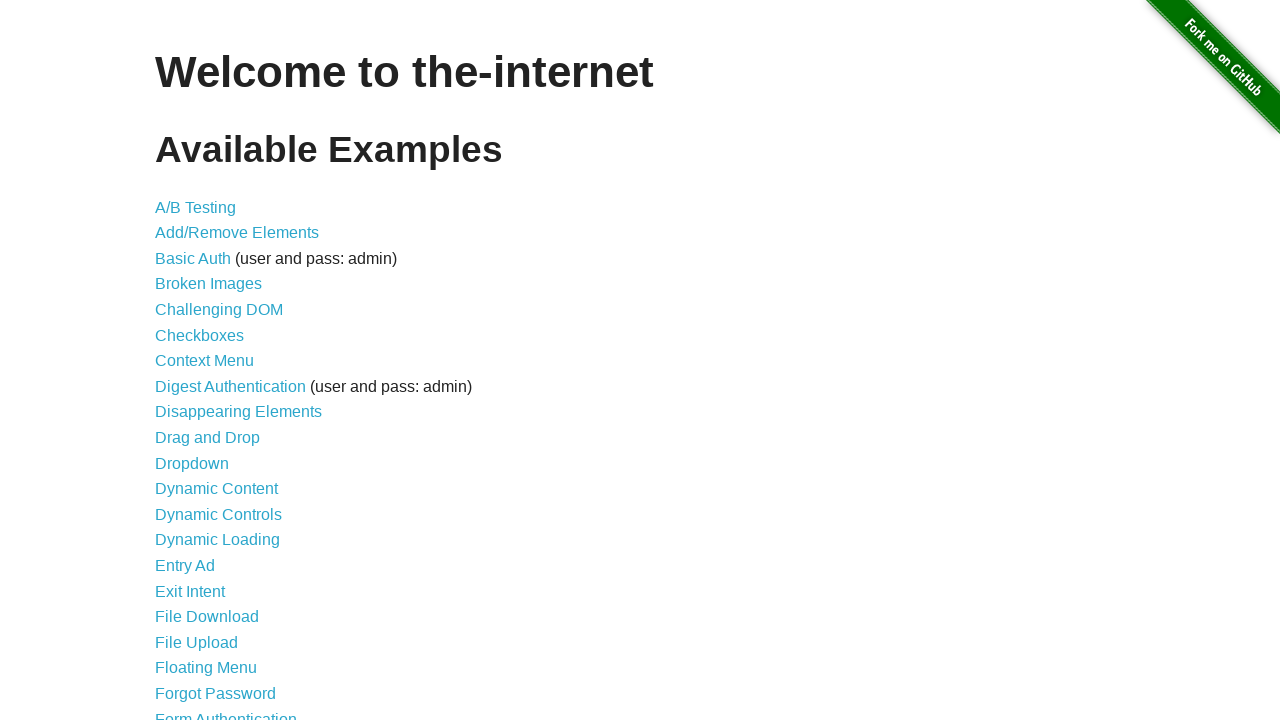

jQuery library loaded and ready
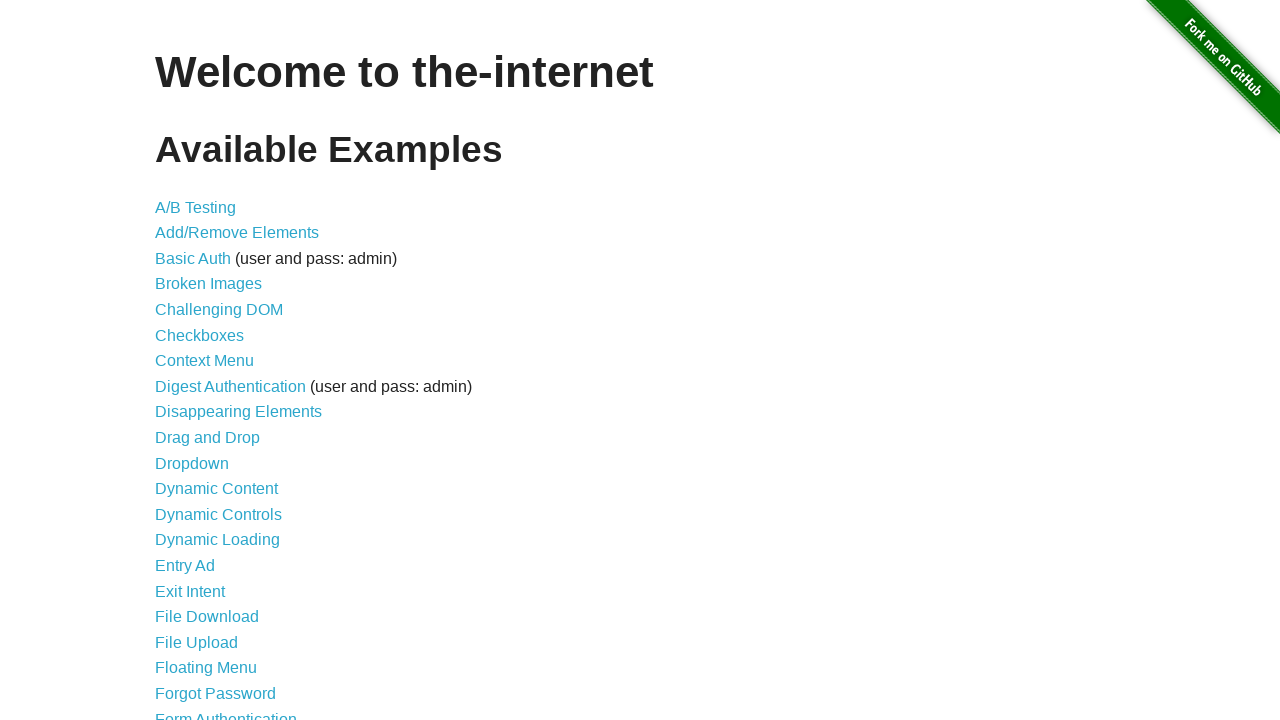

Loaded jquery-growl JavaScript library via jQuery
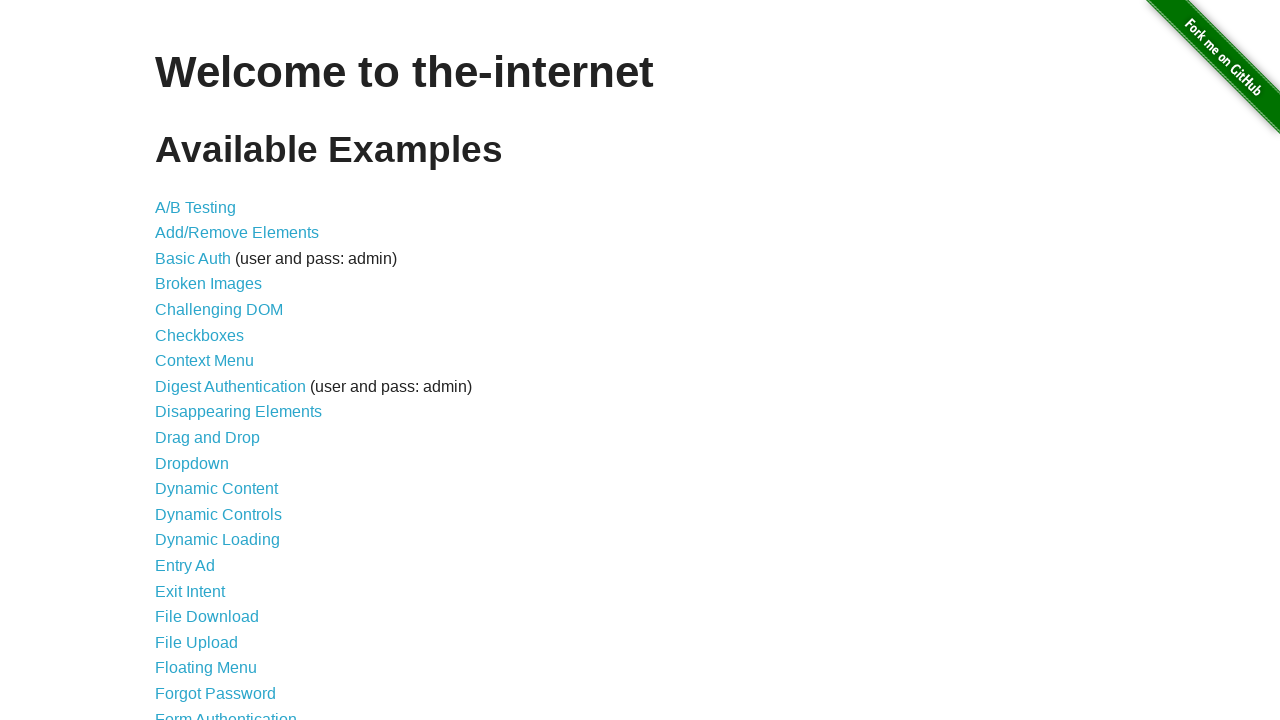

Injected jquery-growl CSS stylesheet into page
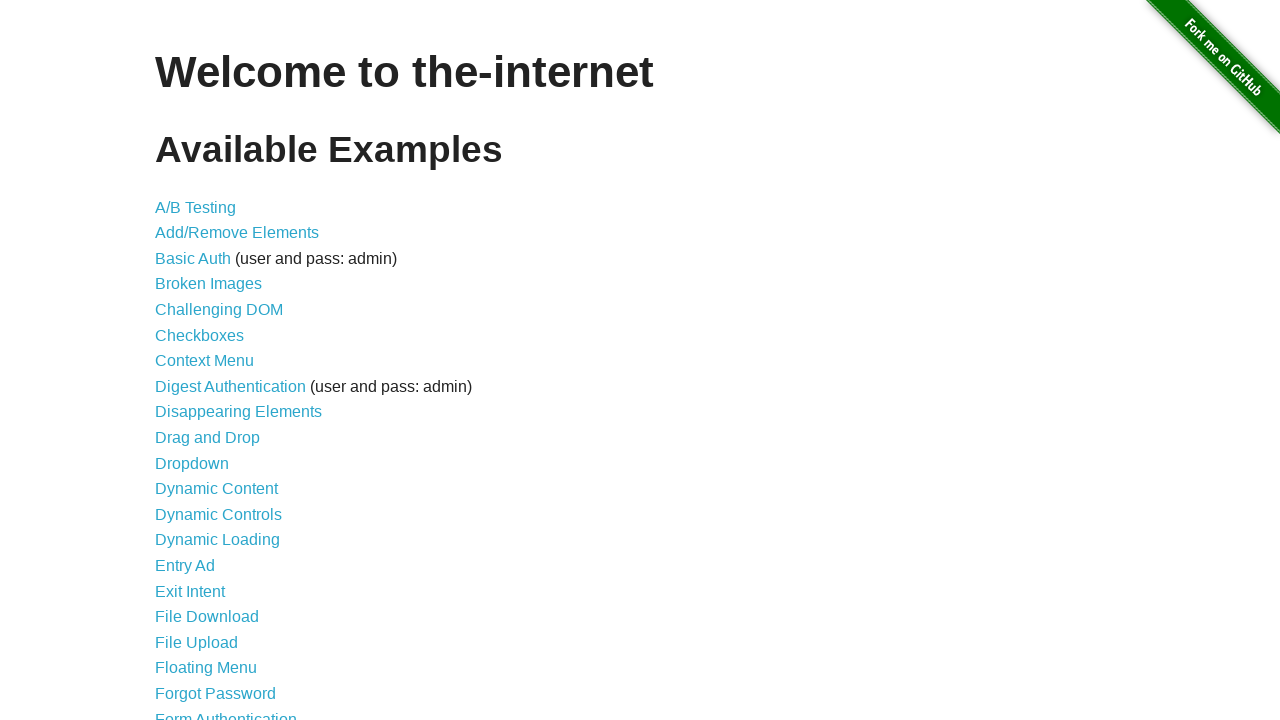

jquery-growl library loaded and ready
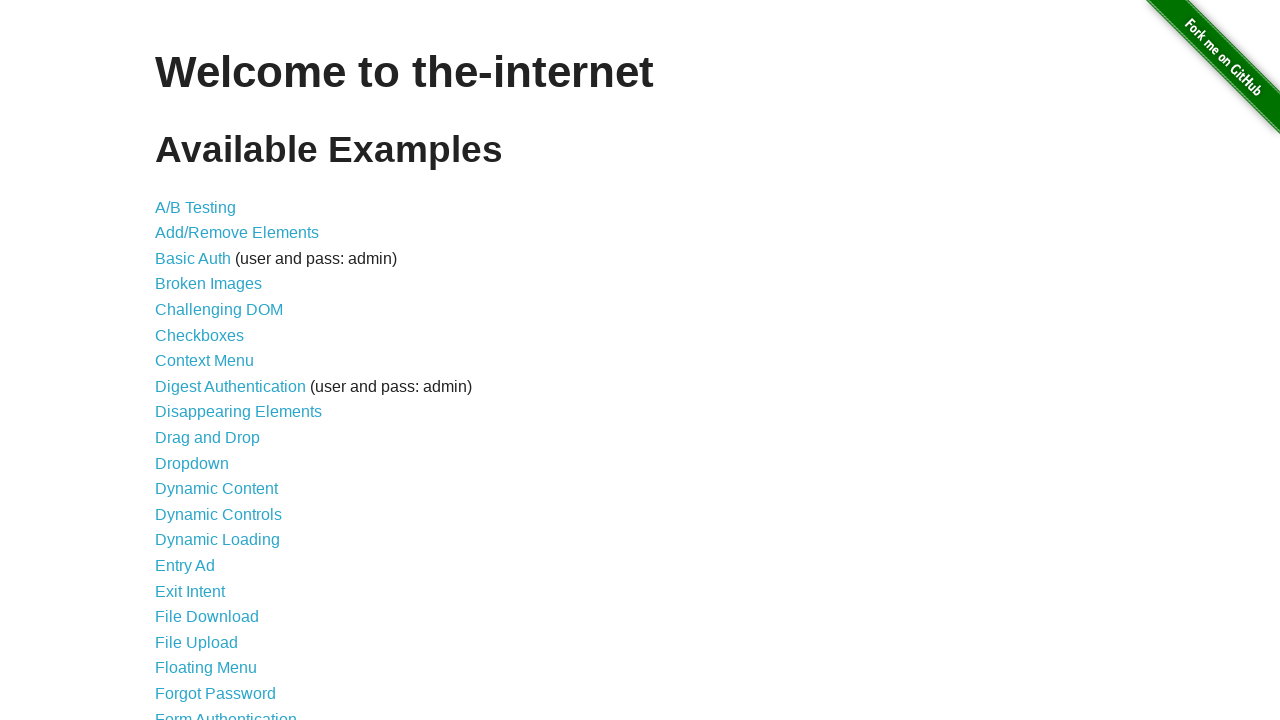

Displayed jquery-growl notification with title 'GET' and message '/'
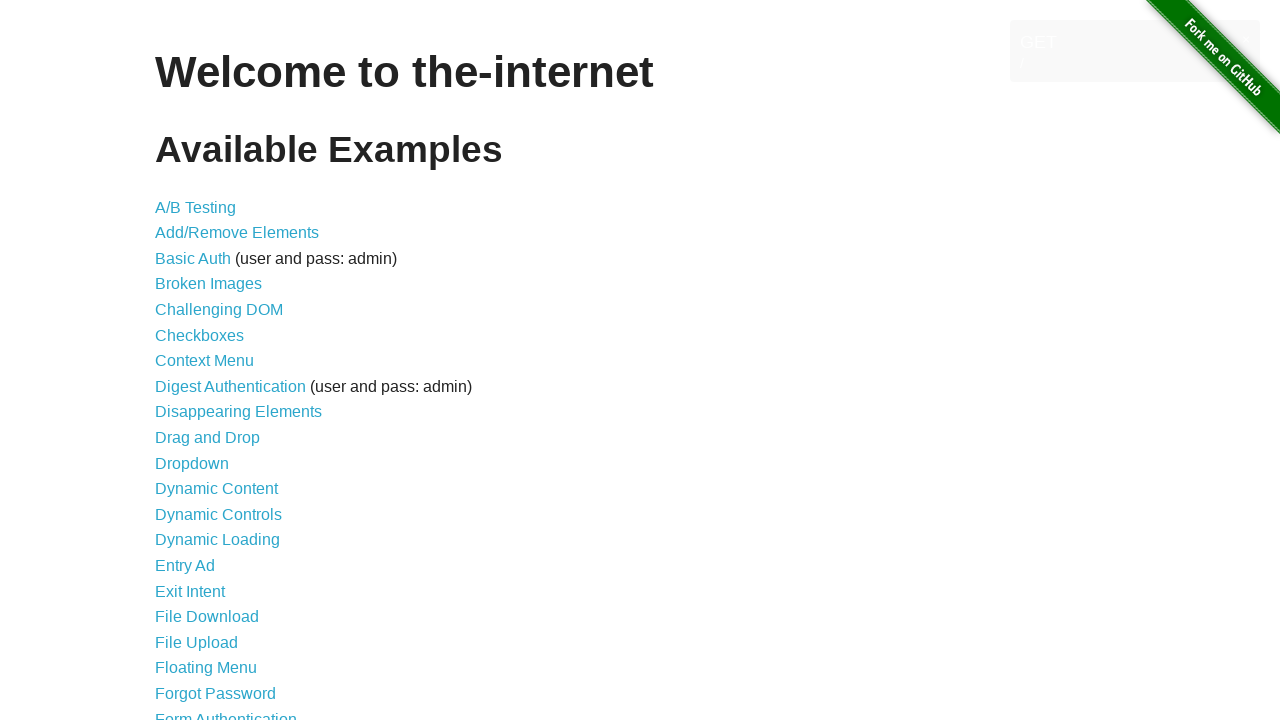

Waited 2 seconds to observe notification display
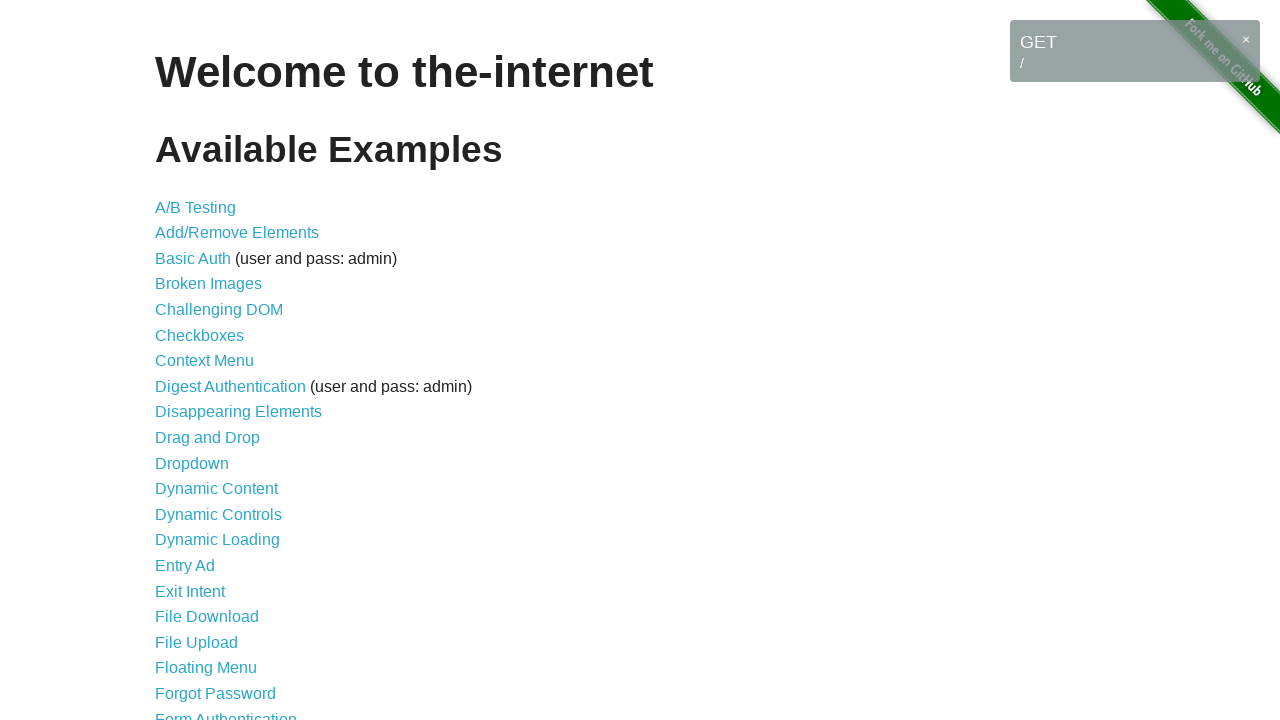

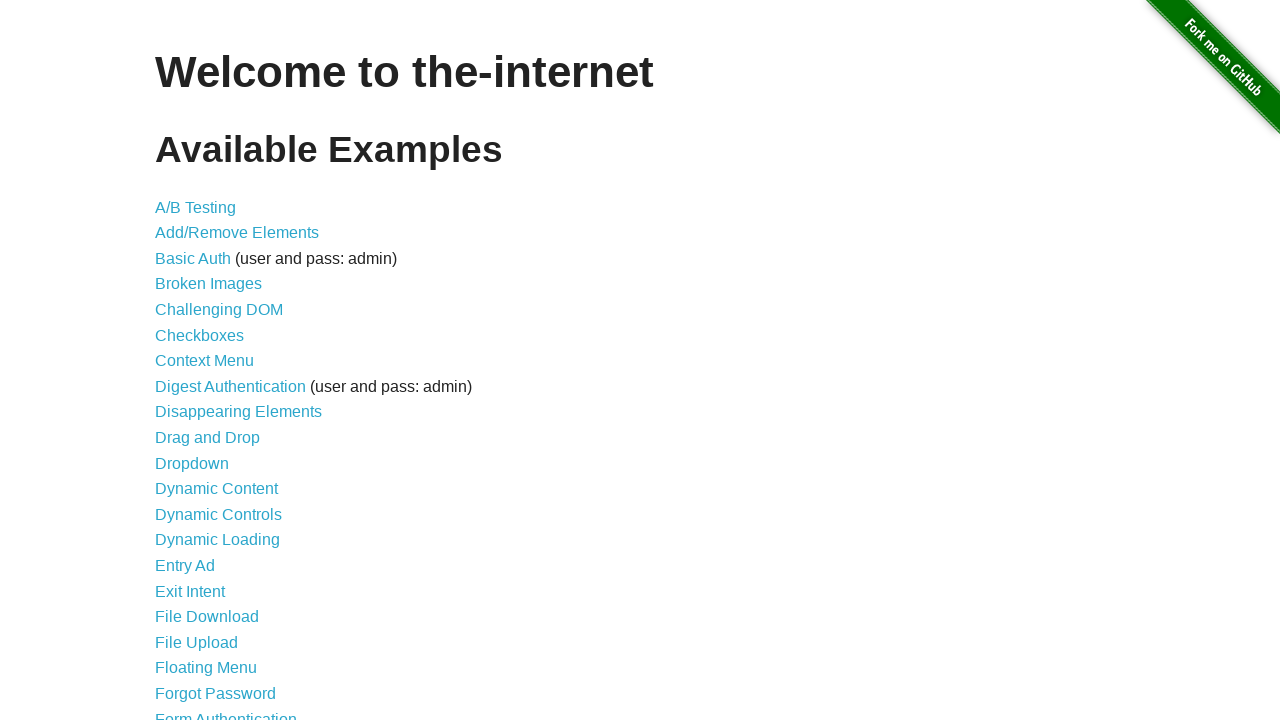